Navigates to OrangeHRM demo site and verifies the URL redirects to the login page

Starting URL: https://opensource-demo.orangehrmlive.com/

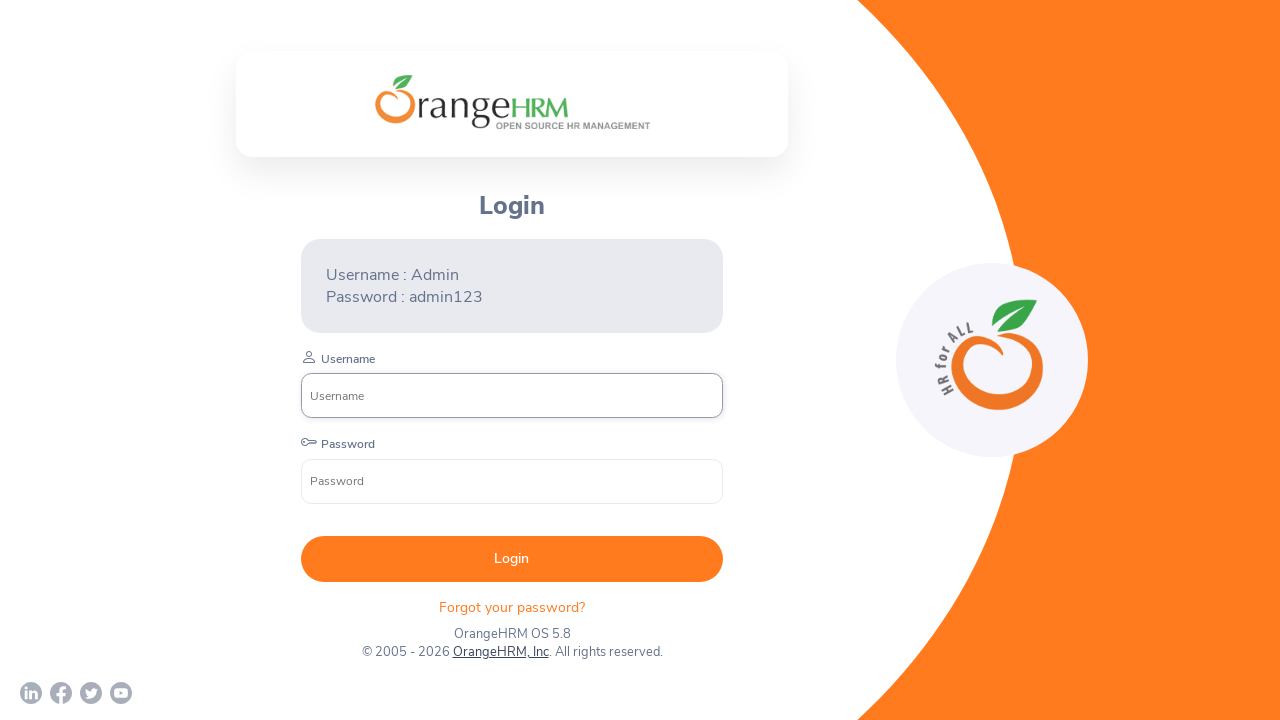

Verified URL redirected to login page
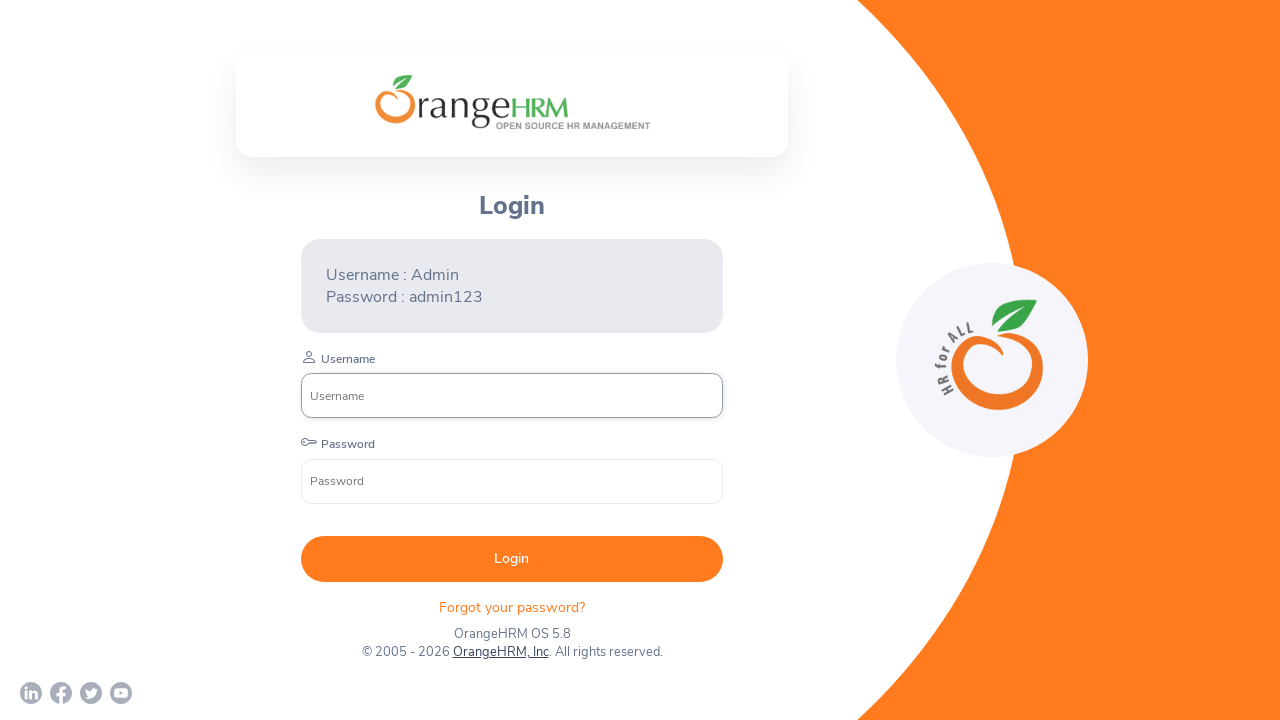

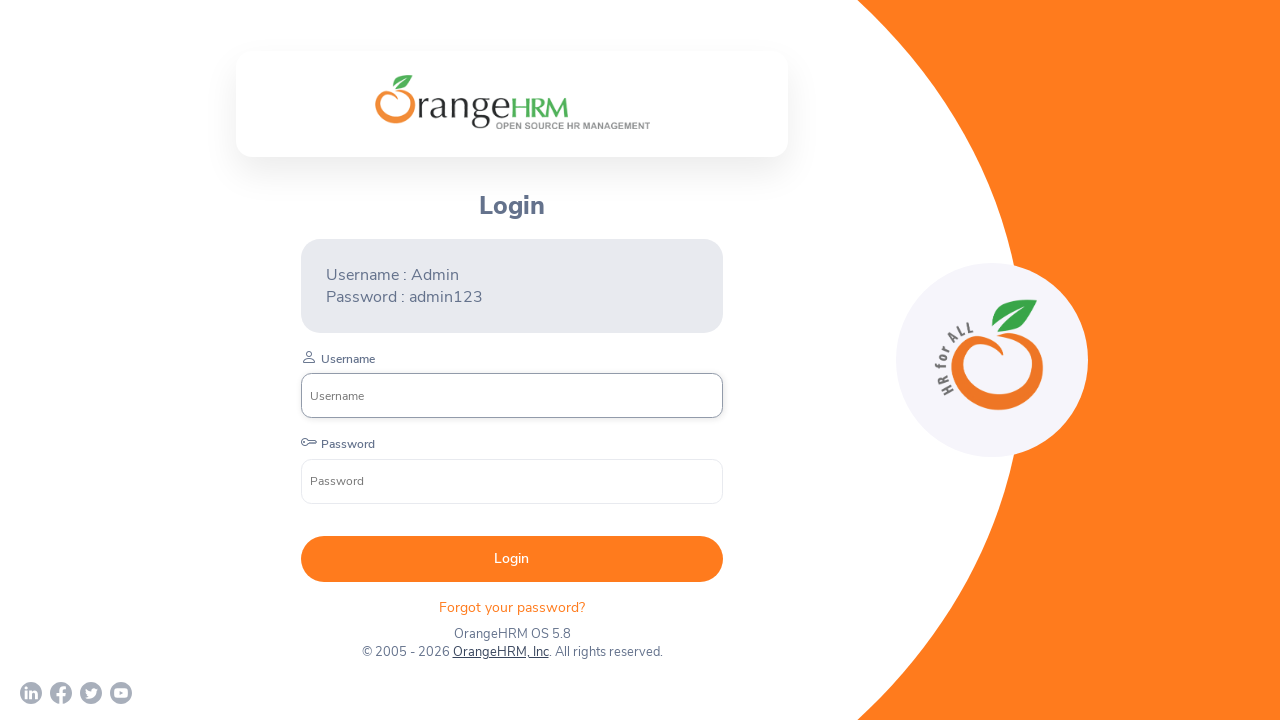